Tests checkbox functionality by clicking checkboxes to check them, then clicking again to uncheck them

Starting URL: https://formy-project.herokuapp.com/checkbox

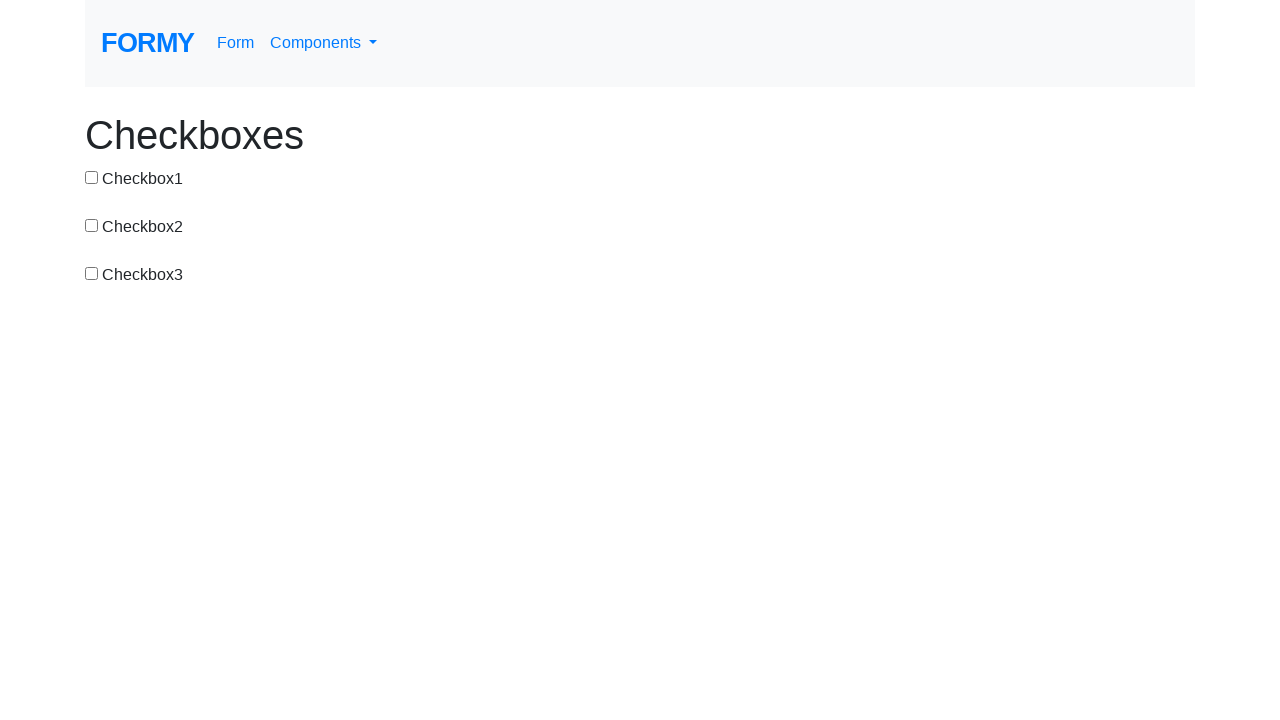

Clicked first checkbox to check it at (92, 177) on #checkbox-1
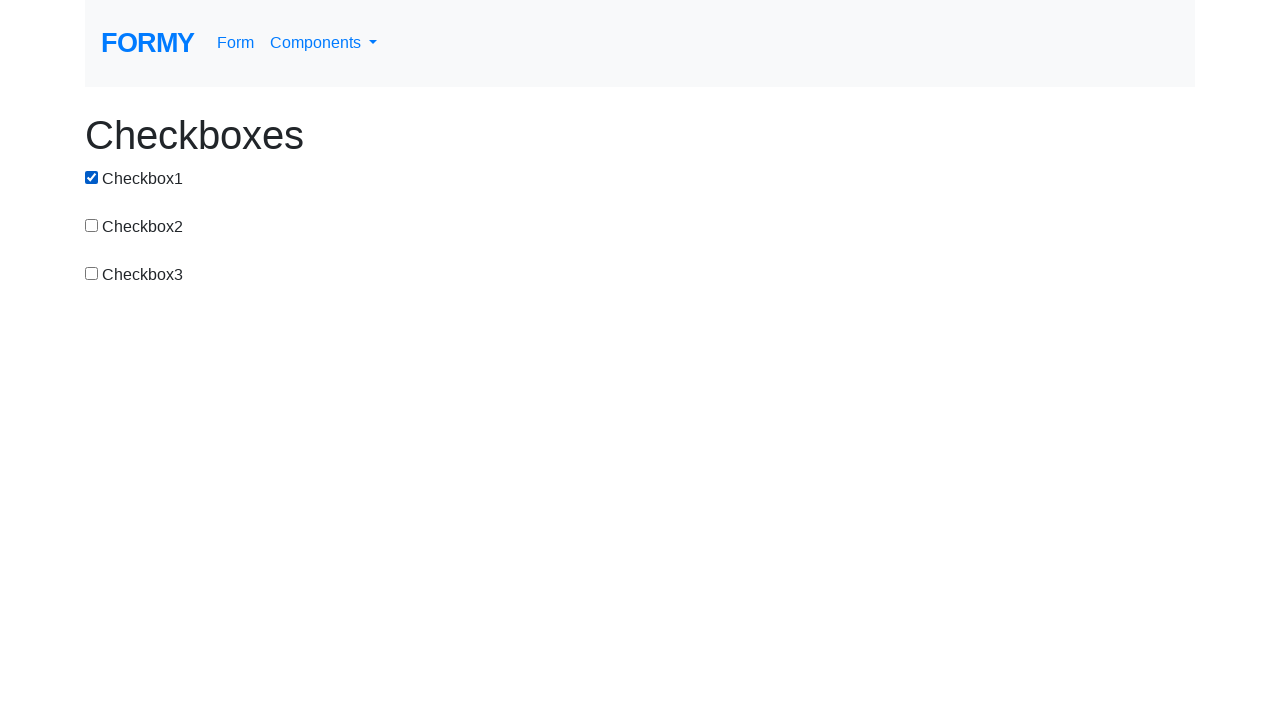

Clicked second checkbox to check it at (92, 225) on input[value='checkbox-2']
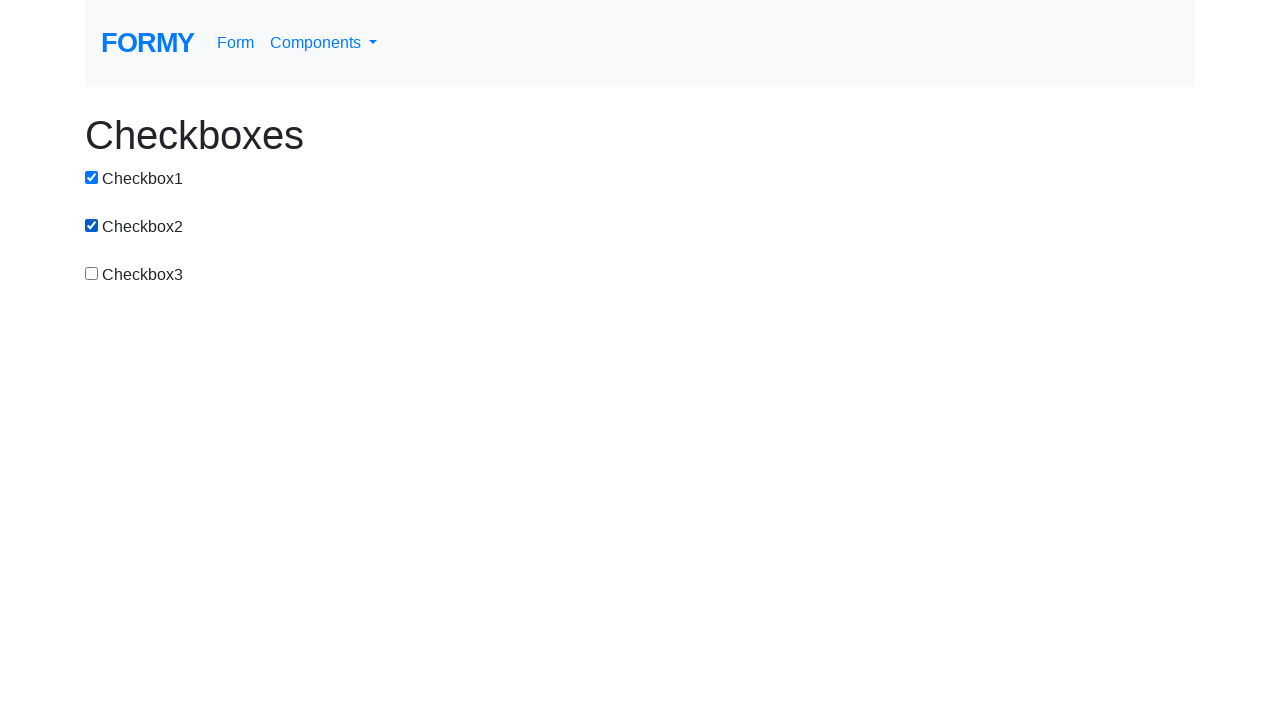

Clicked third checkbox to check it at (92, 273) on #checkbox-3
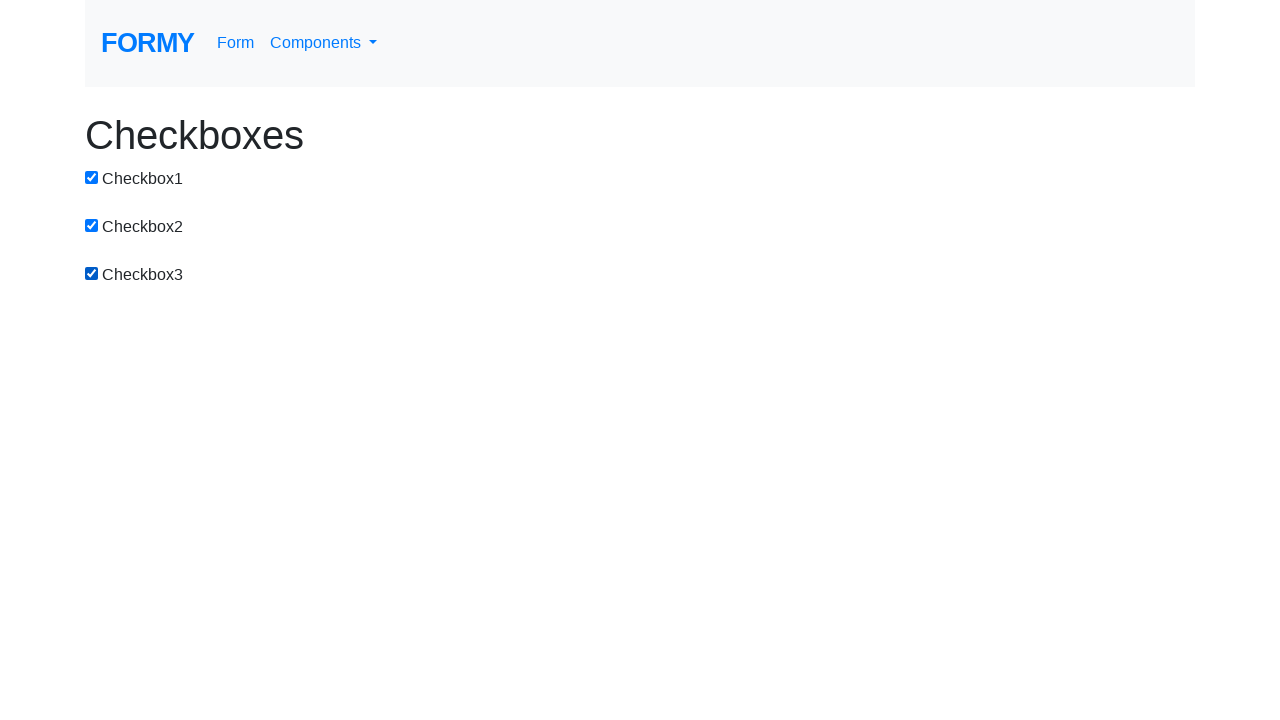

Clicked first checkbox to uncheck it at (92, 177) on #checkbox-1
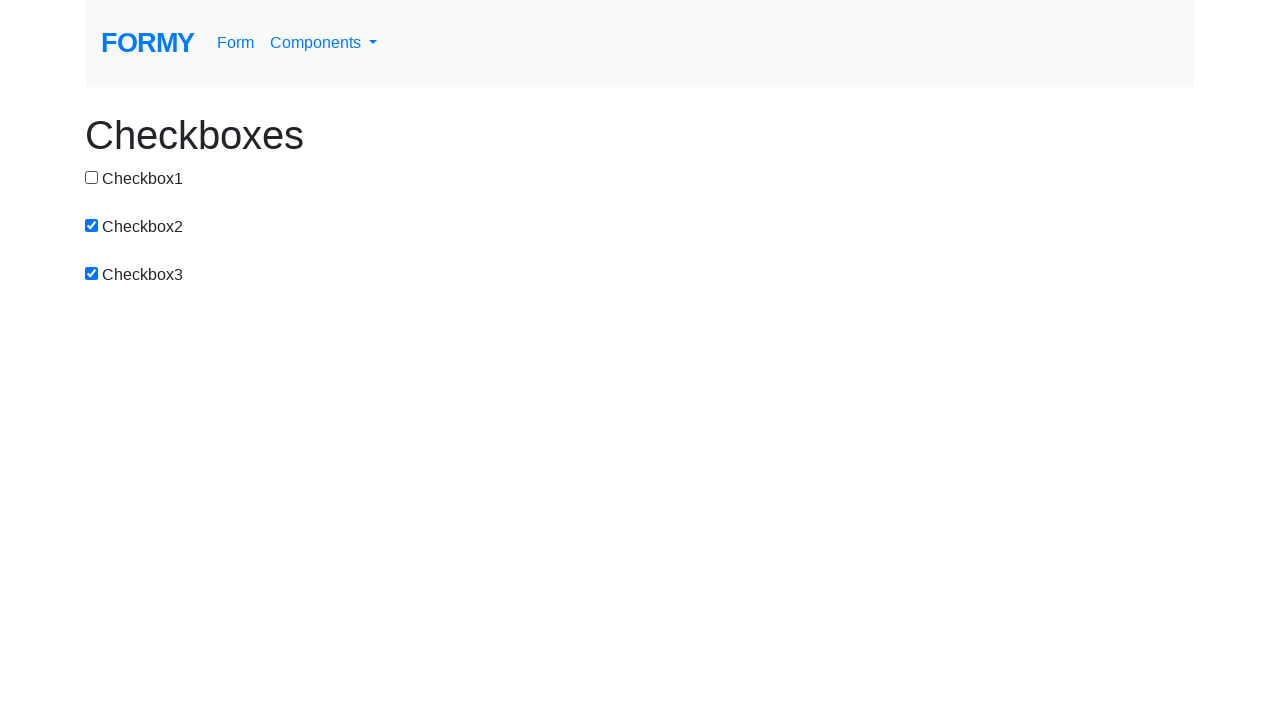

Clicked second checkbox to uncheck it at (92, 225) on input[value='checkbox-2']
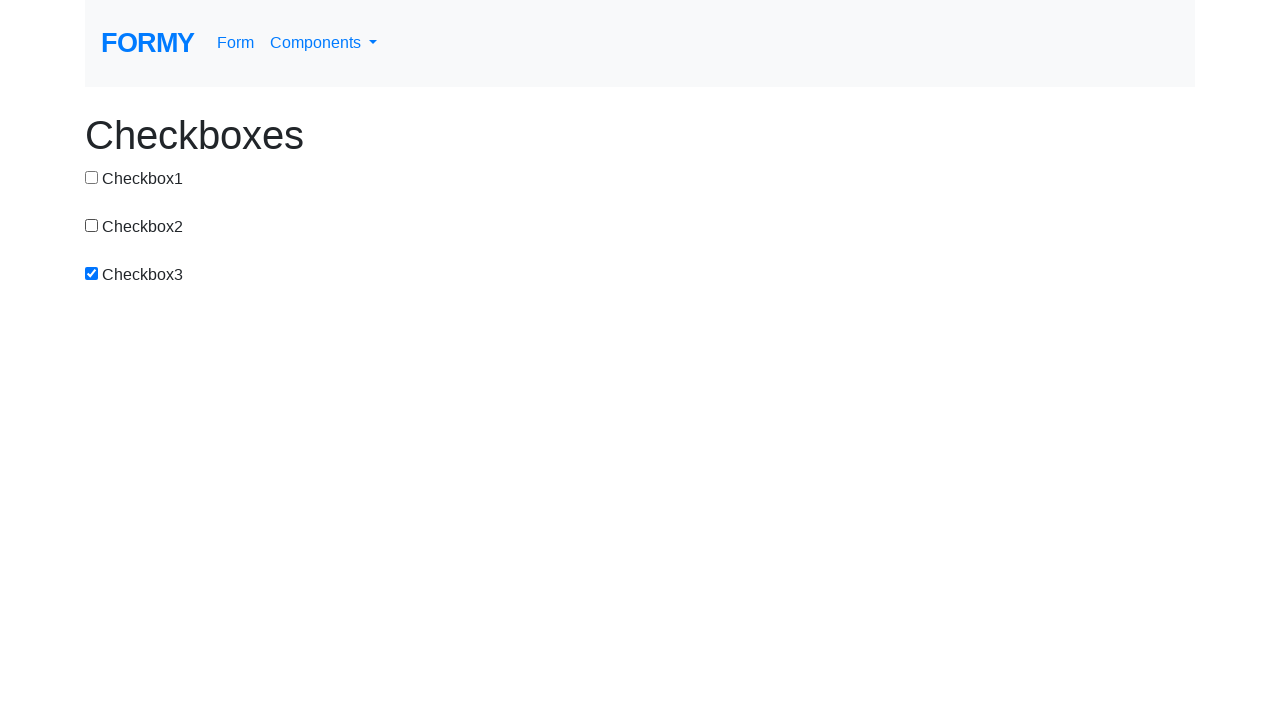

Clicked third checkbox to uncheck it at (92, 273) on #checkbox-3
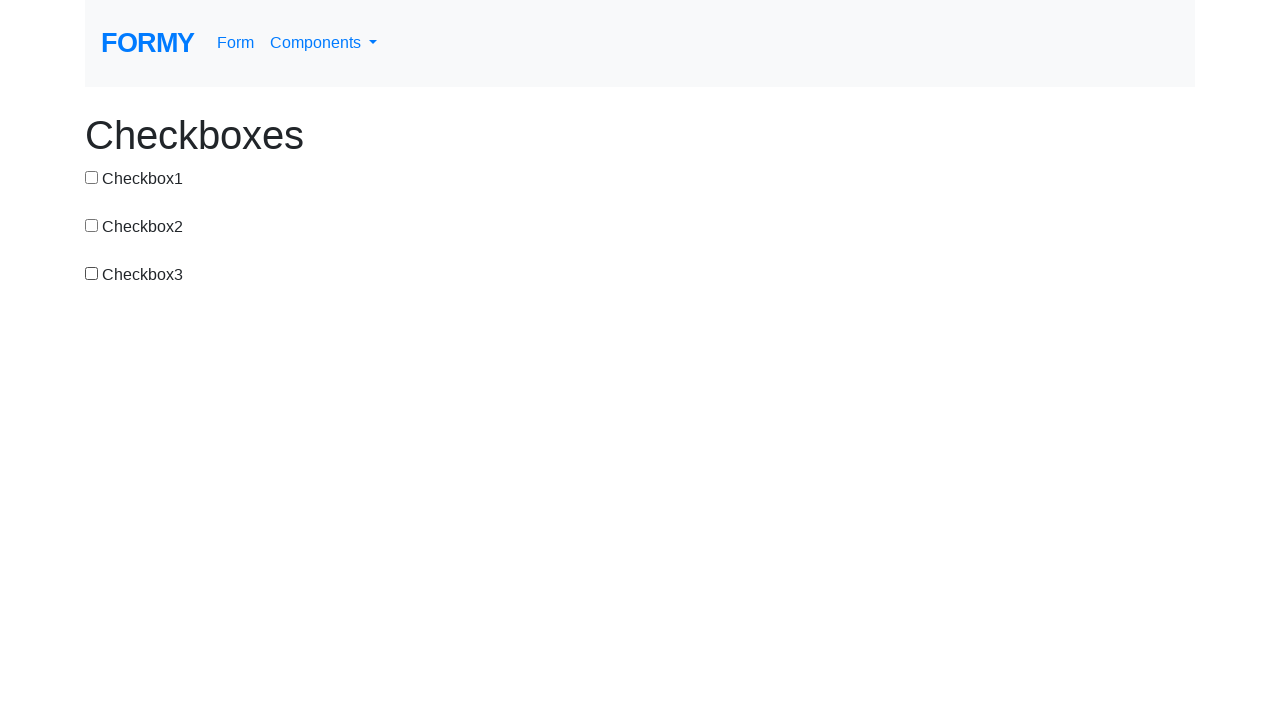

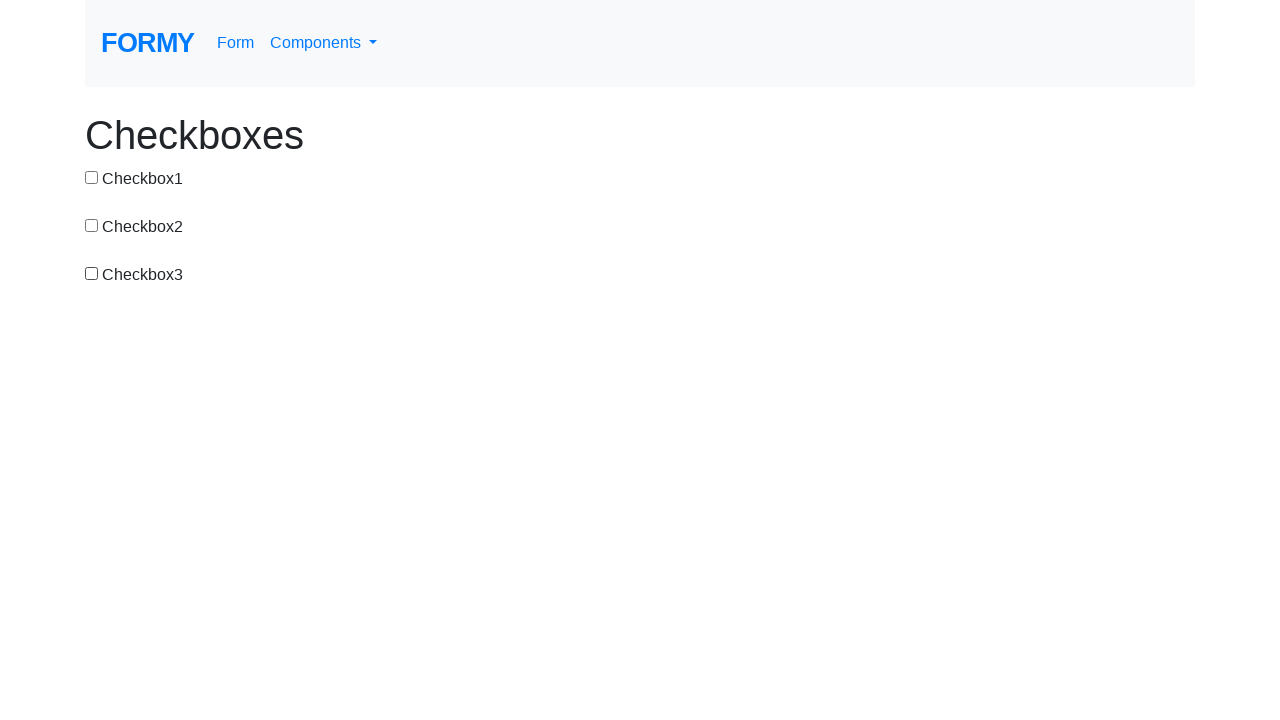